Tests WebElement interaction methods on a demo request form by filling and clearing a text field, then verifying various element properties are accessible.

Starting URL: https://www.sugarcrm.com/au/request-demo/

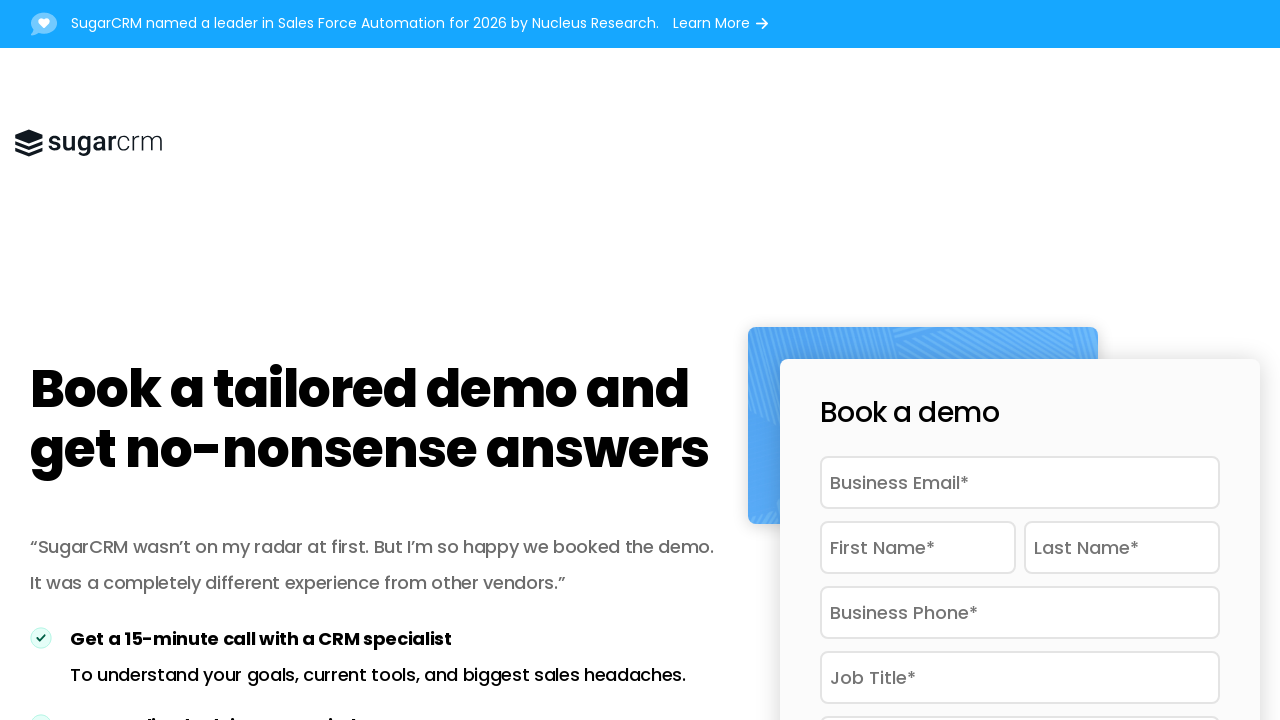

Filled first name field with 'QA Testing' on input[name='input_3.3']
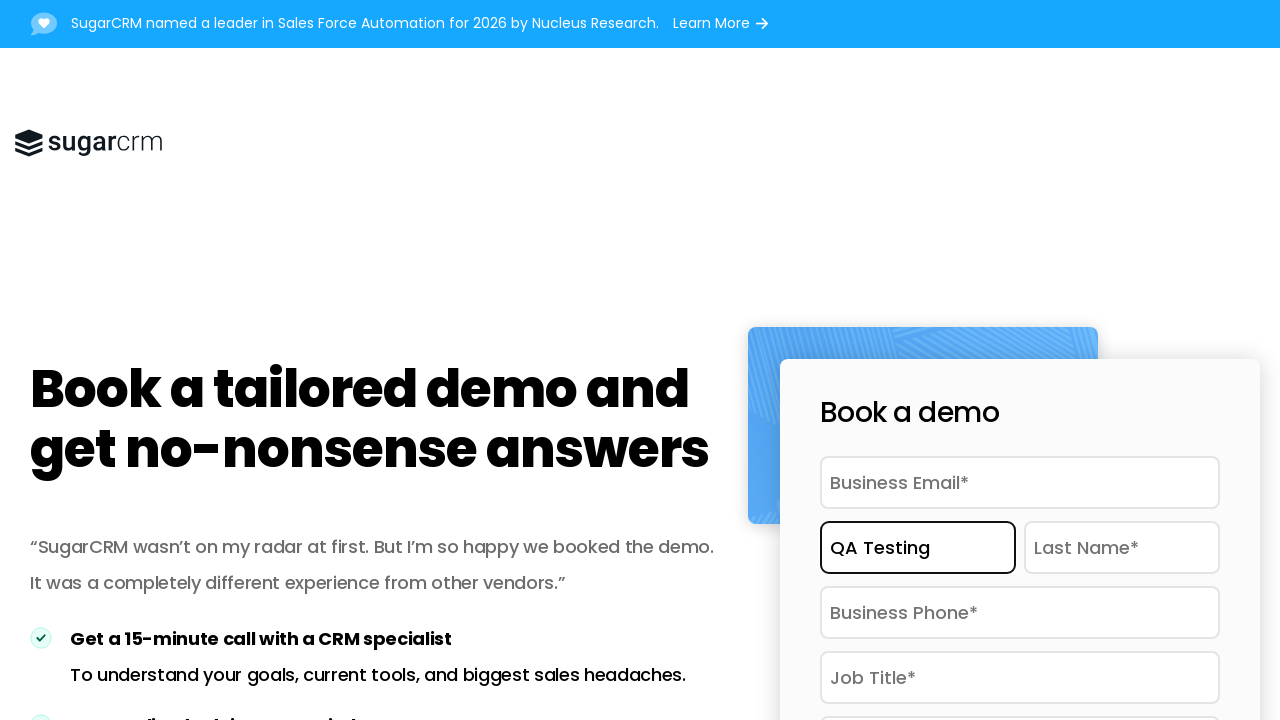

Cleared the first name field on input[name='input_3.3']
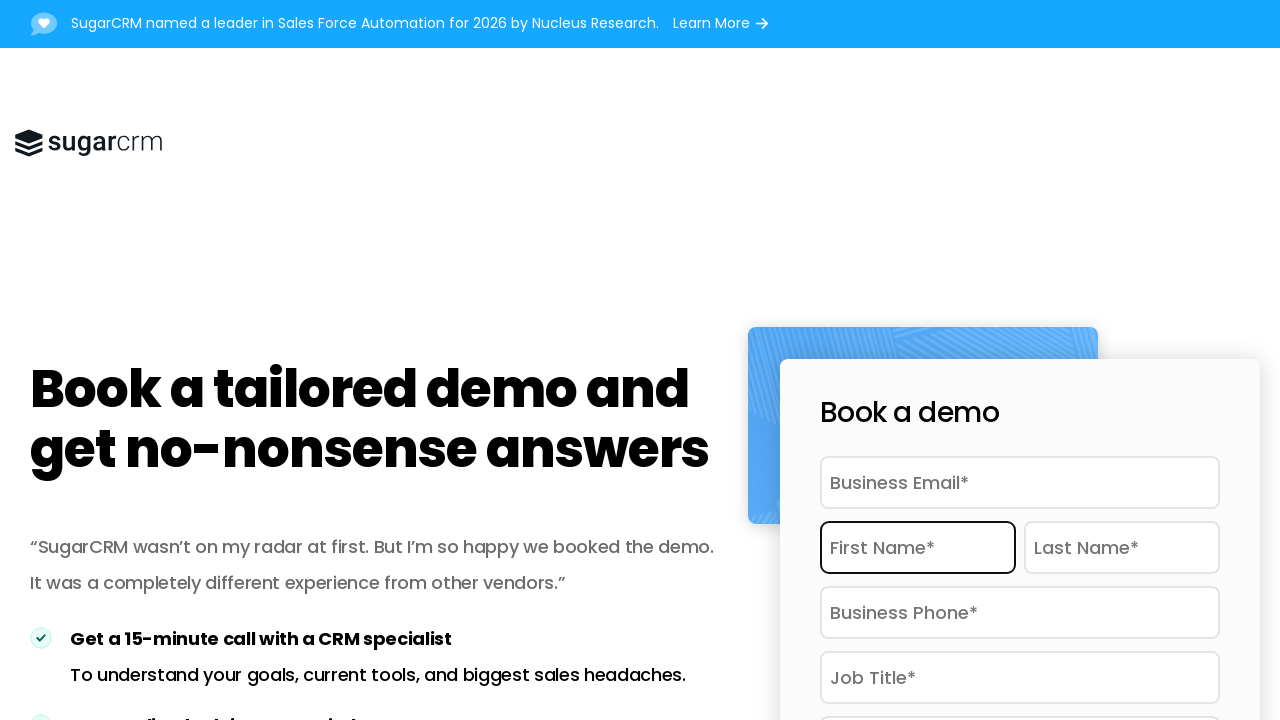

Located submit button element
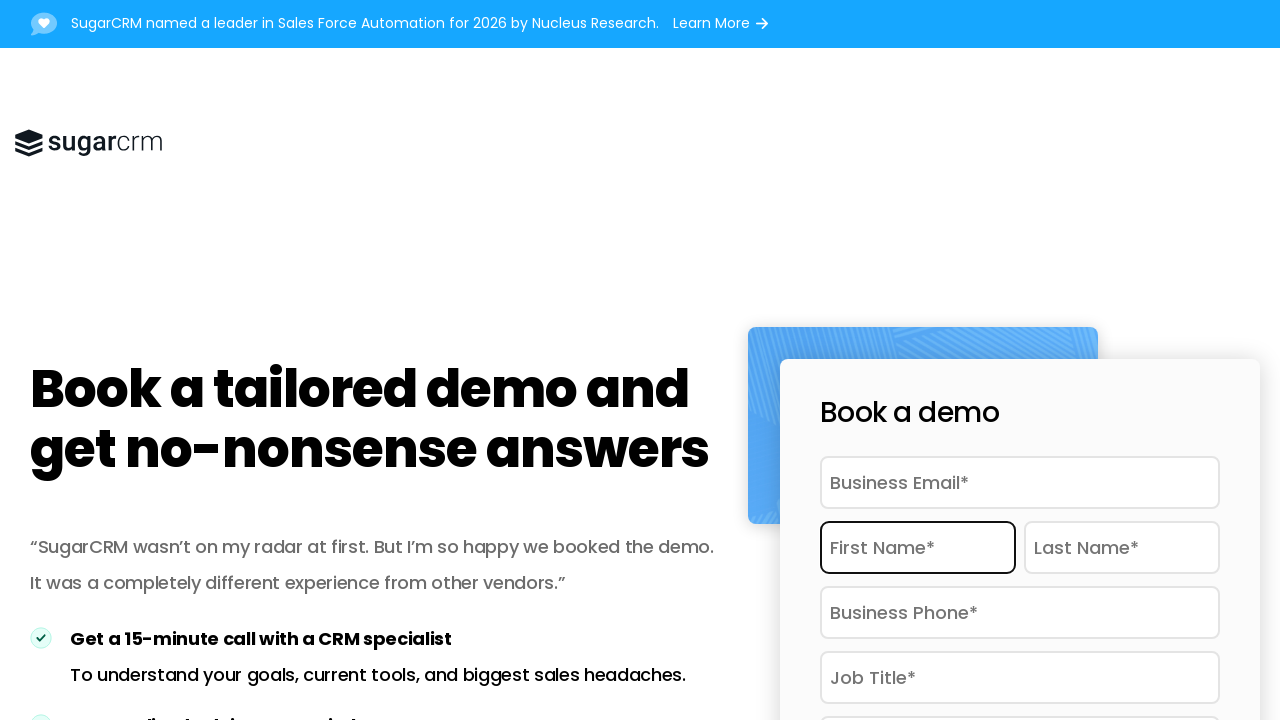

Submit button became visible
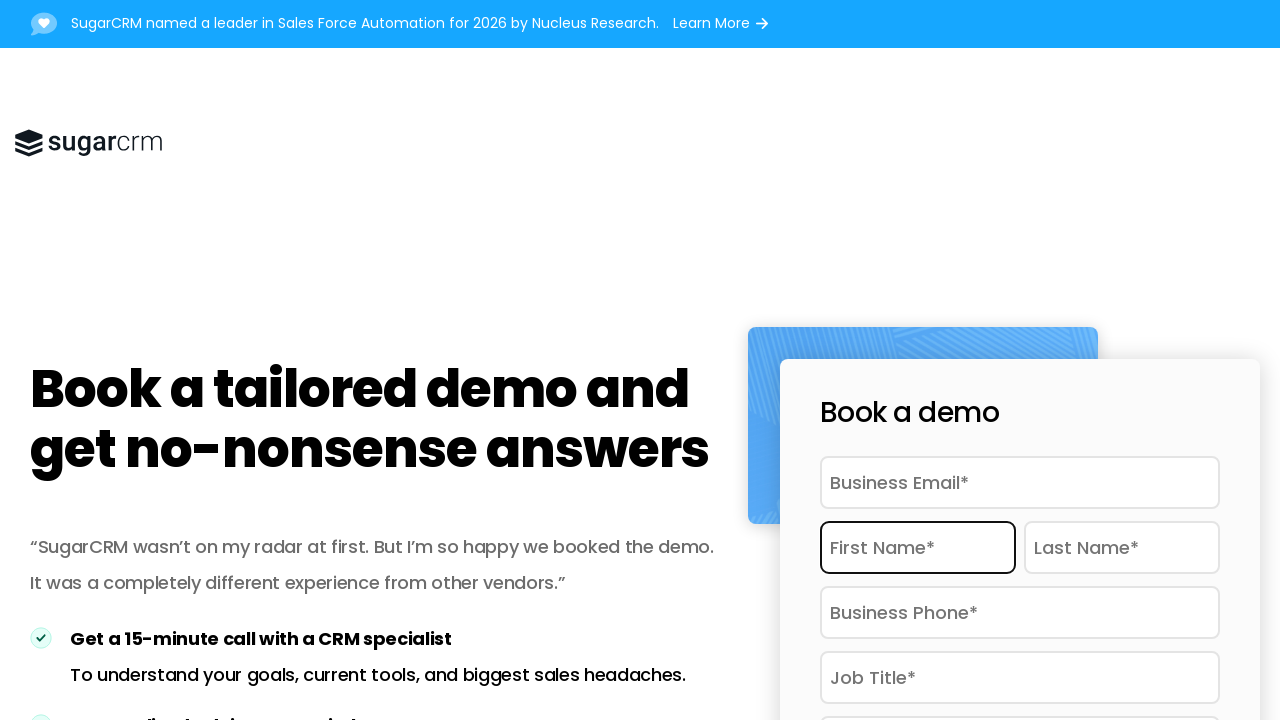

Located input field element
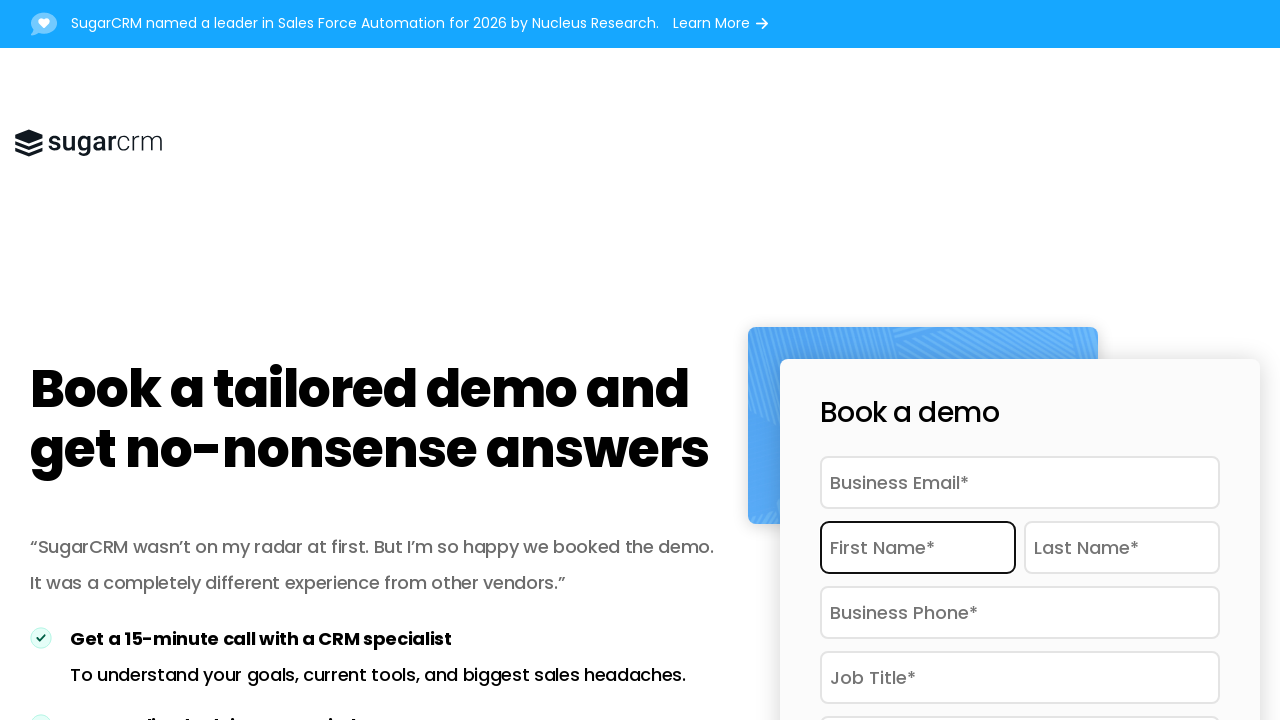

Input field became visible
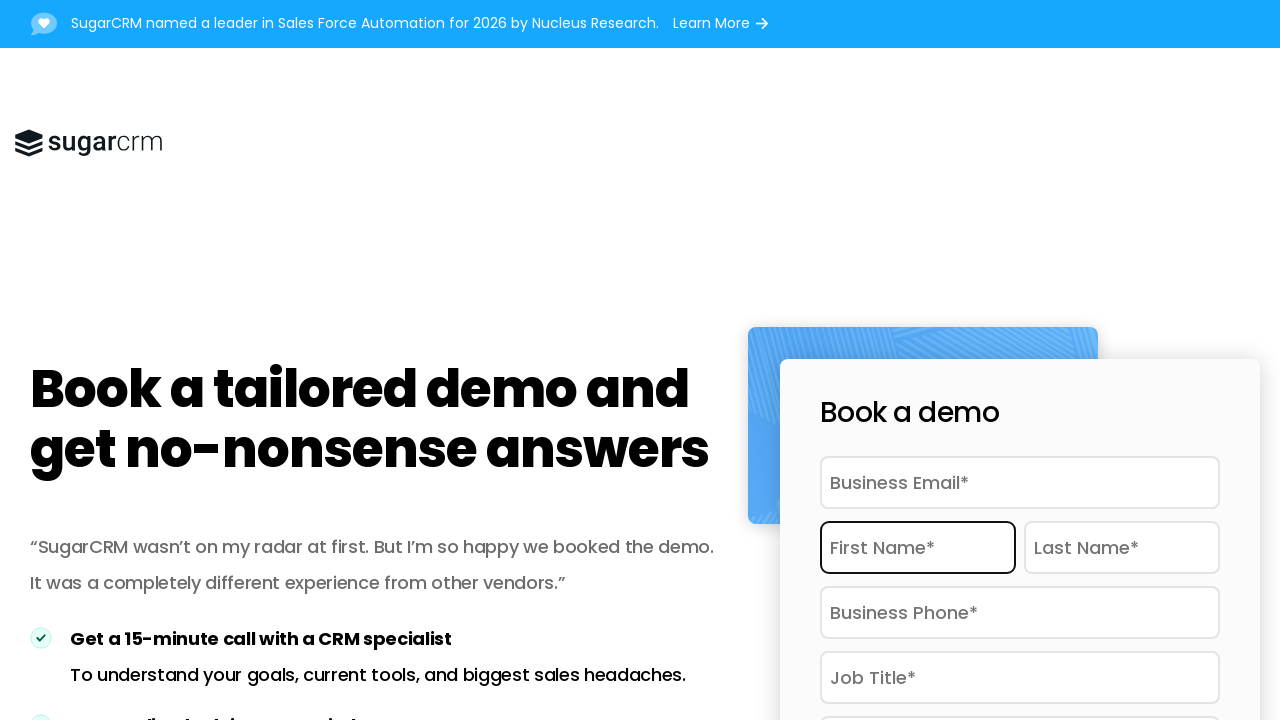

Verified submit button is visible
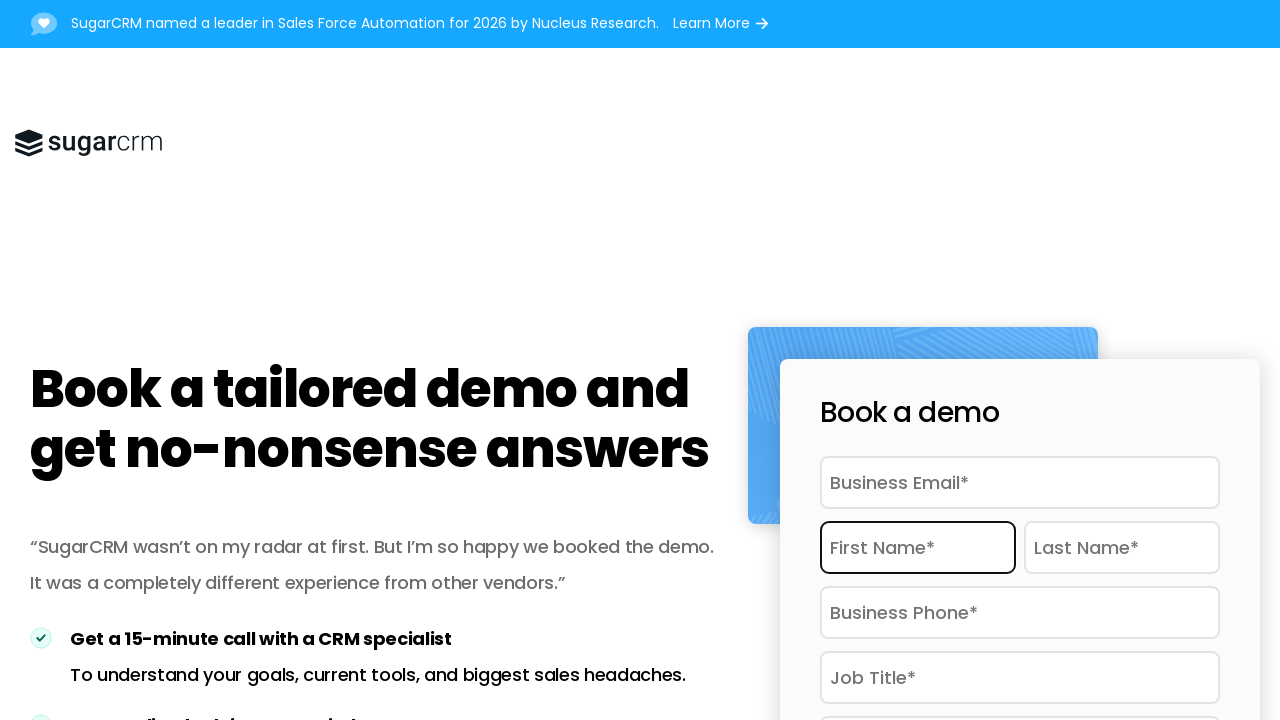

Verified submit button is enabled
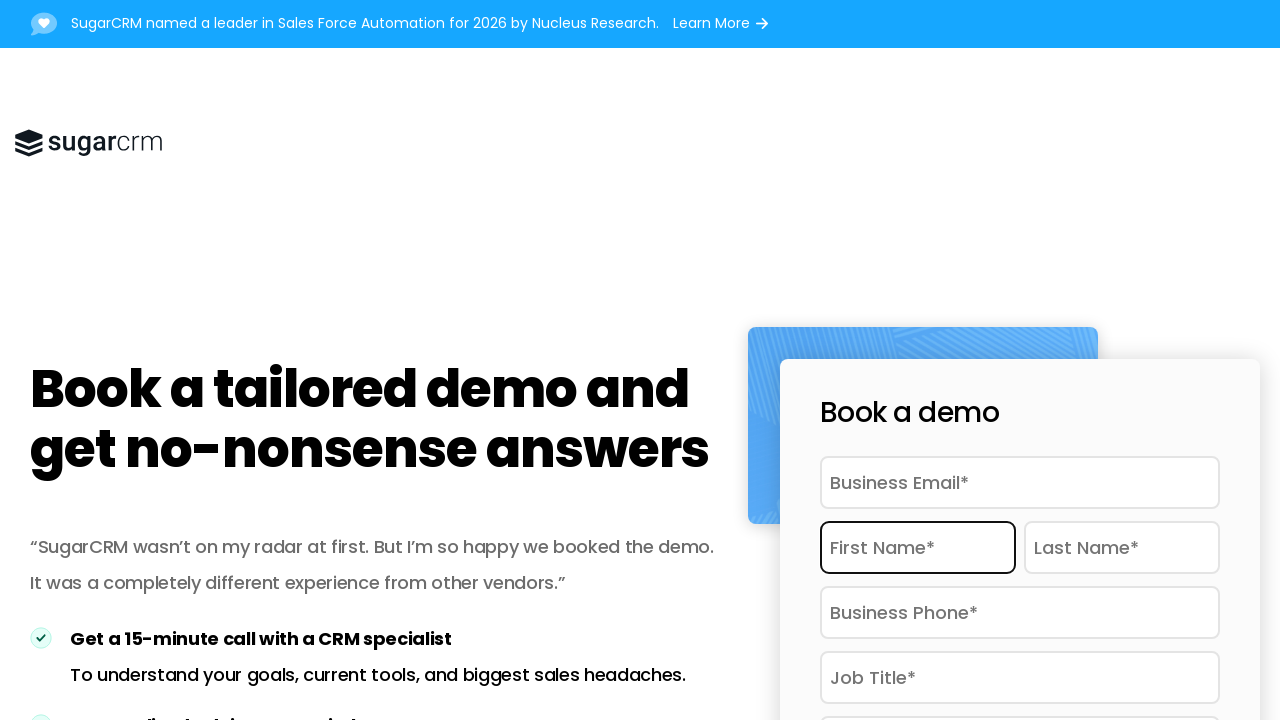

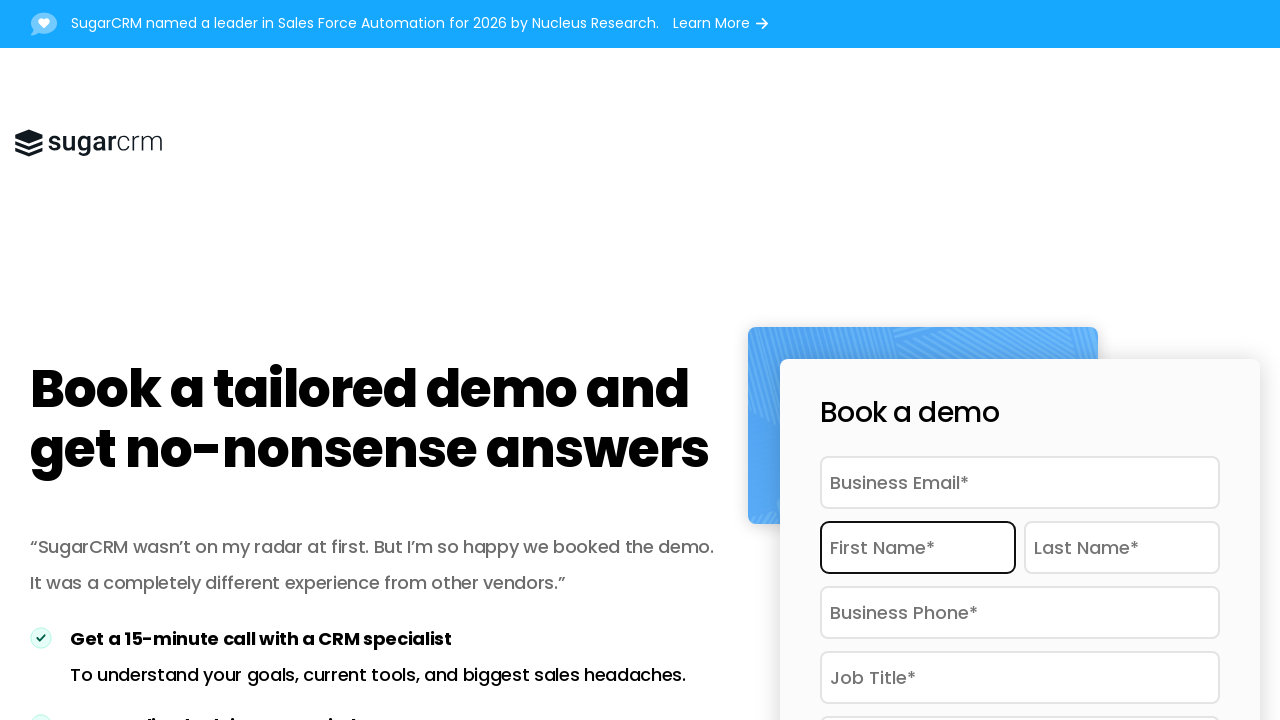